Opens the SpiceJet airline website homepage and verifies it loads successfully

Starting URL: https://www.spicejet.com/

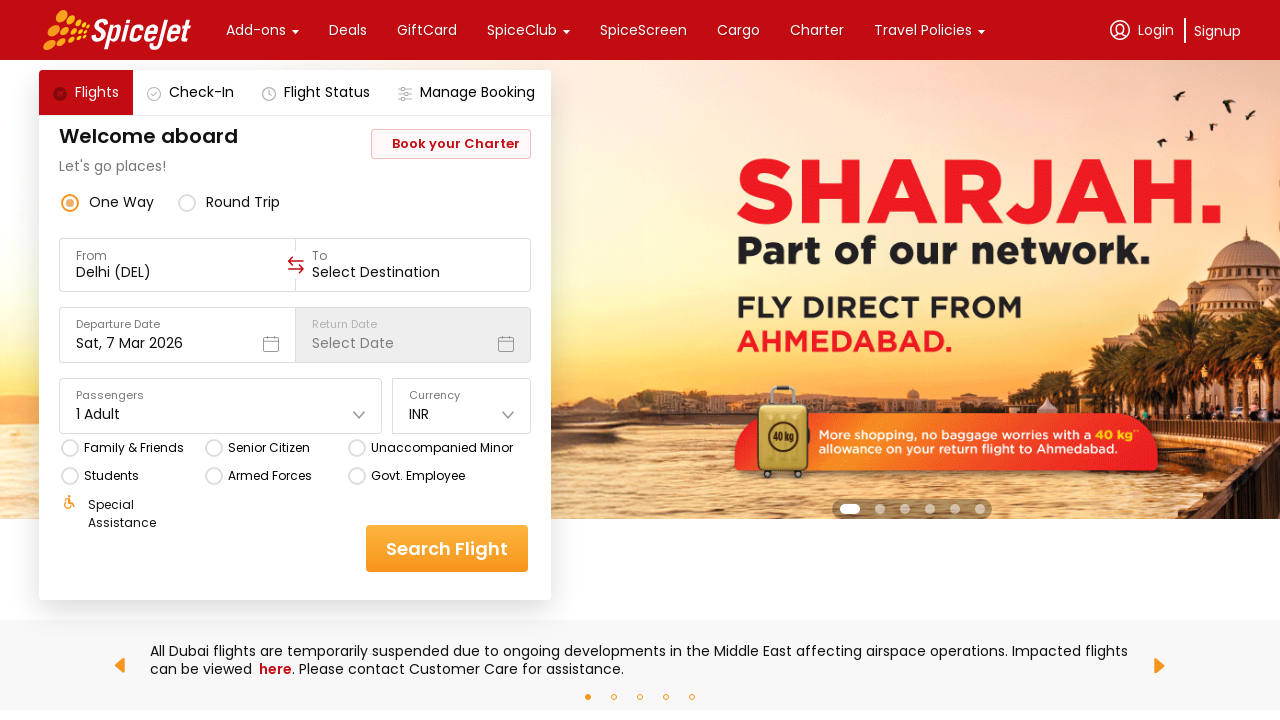

Waited for page to reach domcontentloaded state
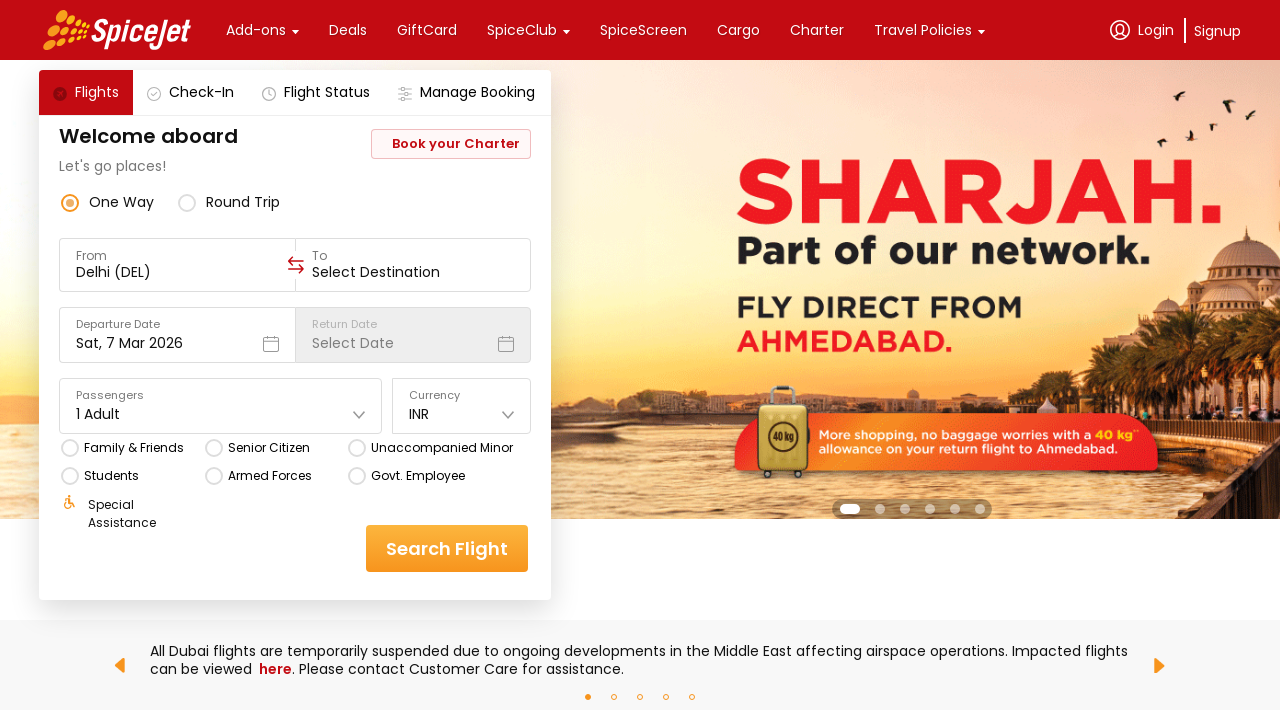

Verified body element is present on SpiceJet homepage
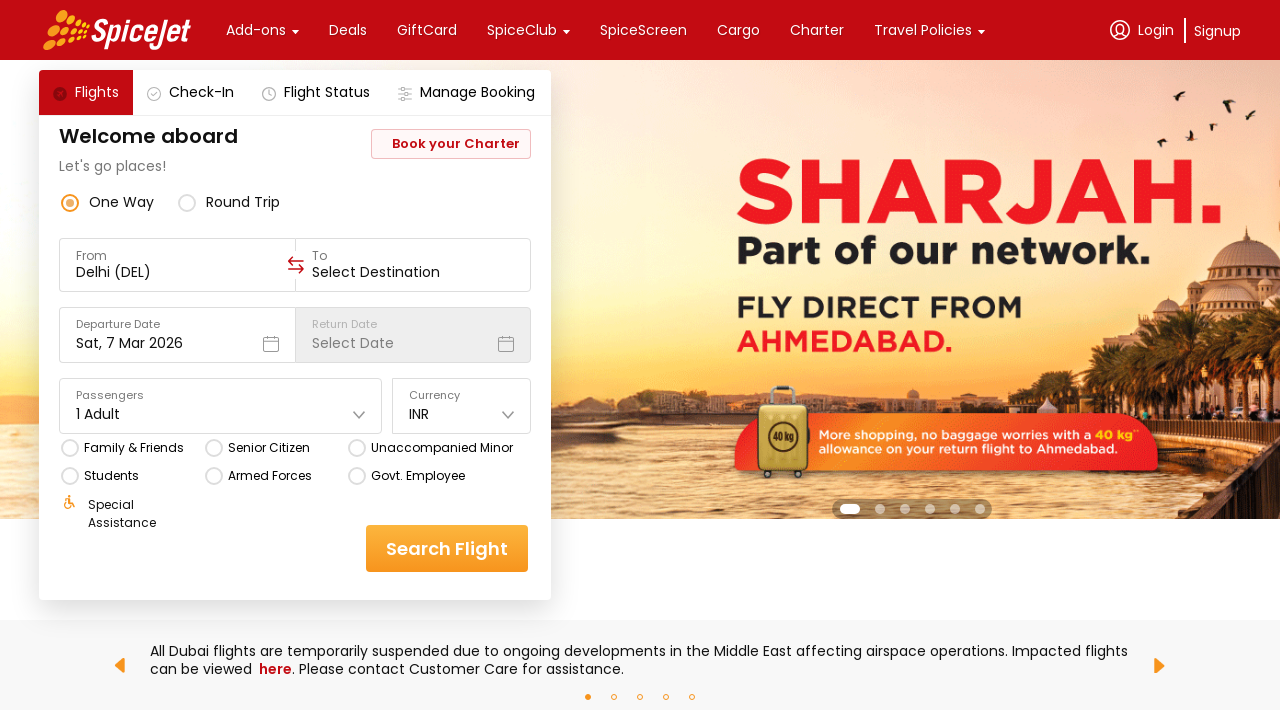

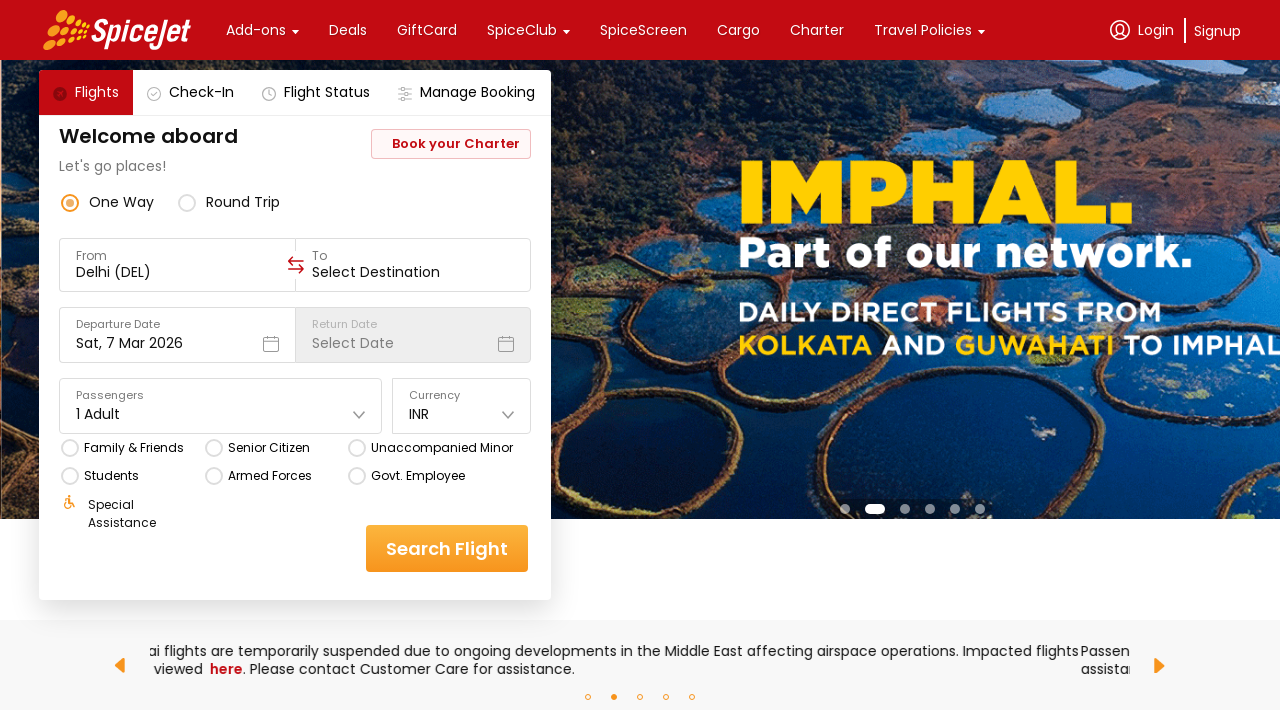